Tests JavaScript alert handling by clicking a search button without filling required fields, which triggers a validation alert, then accepts the alert dialog.

Starting URL: https://online.hrtchp.com/oprs-web/guest/home.do?h=1

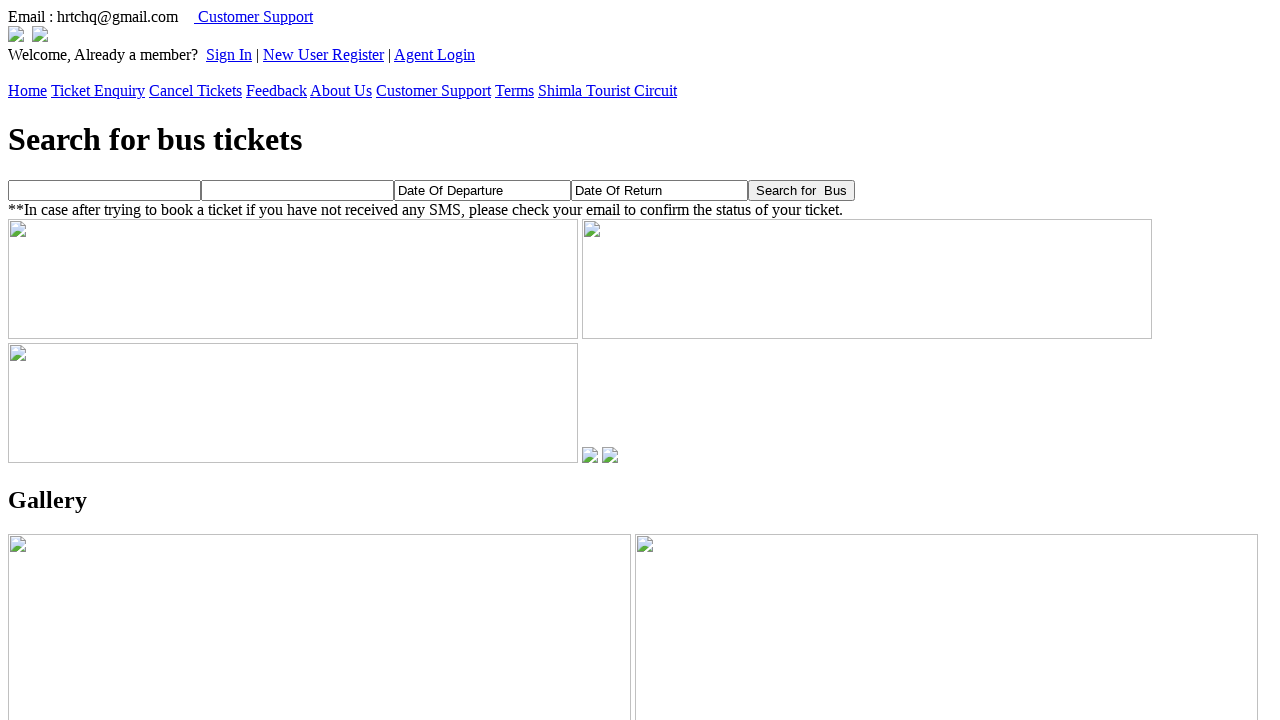

Clicked search button without filling required fields to trigger validation alert at (802, 190) on xpath=//*[@id='searchBtn']
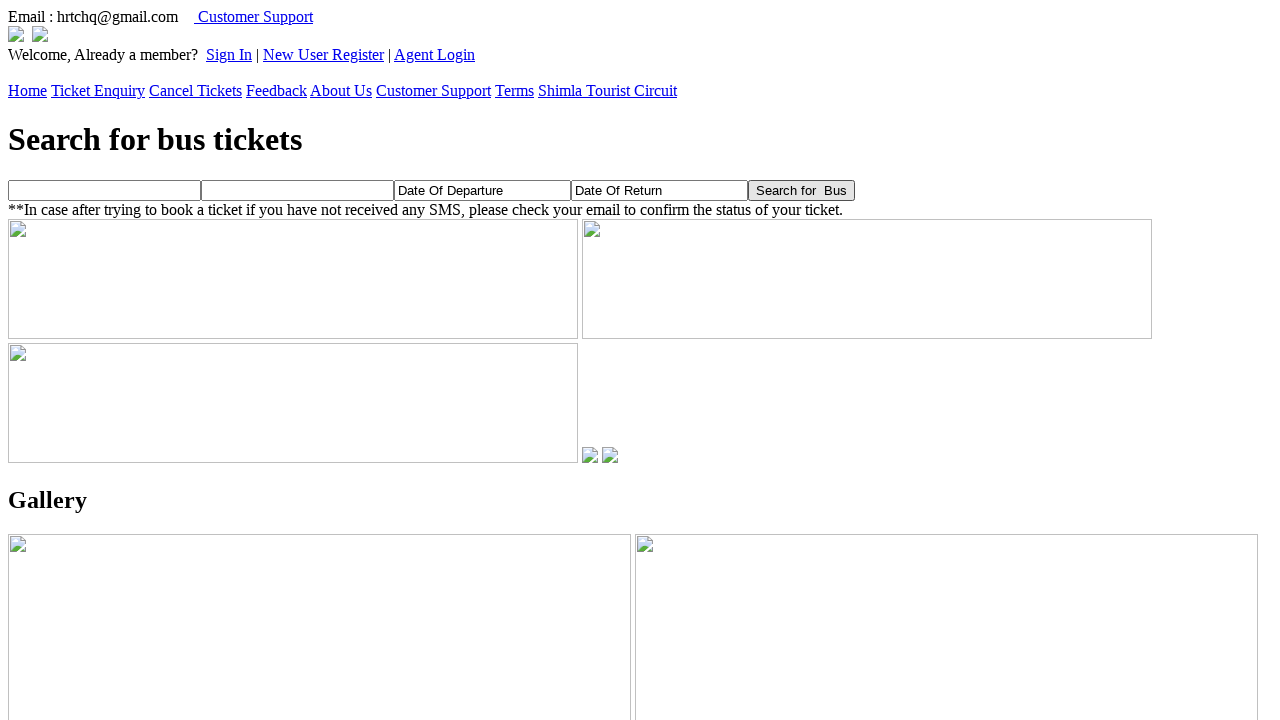

Set up dialog handler to automatically accept alerts
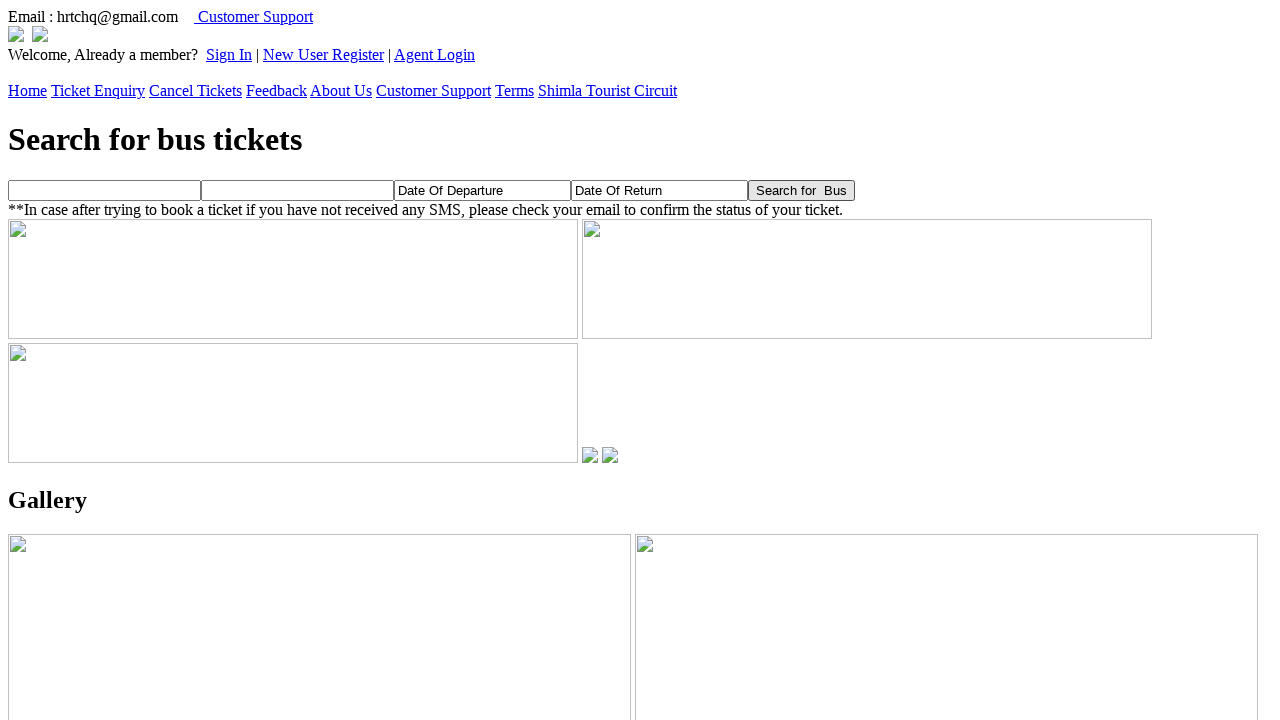

Registered alternative dialog handler with message logging
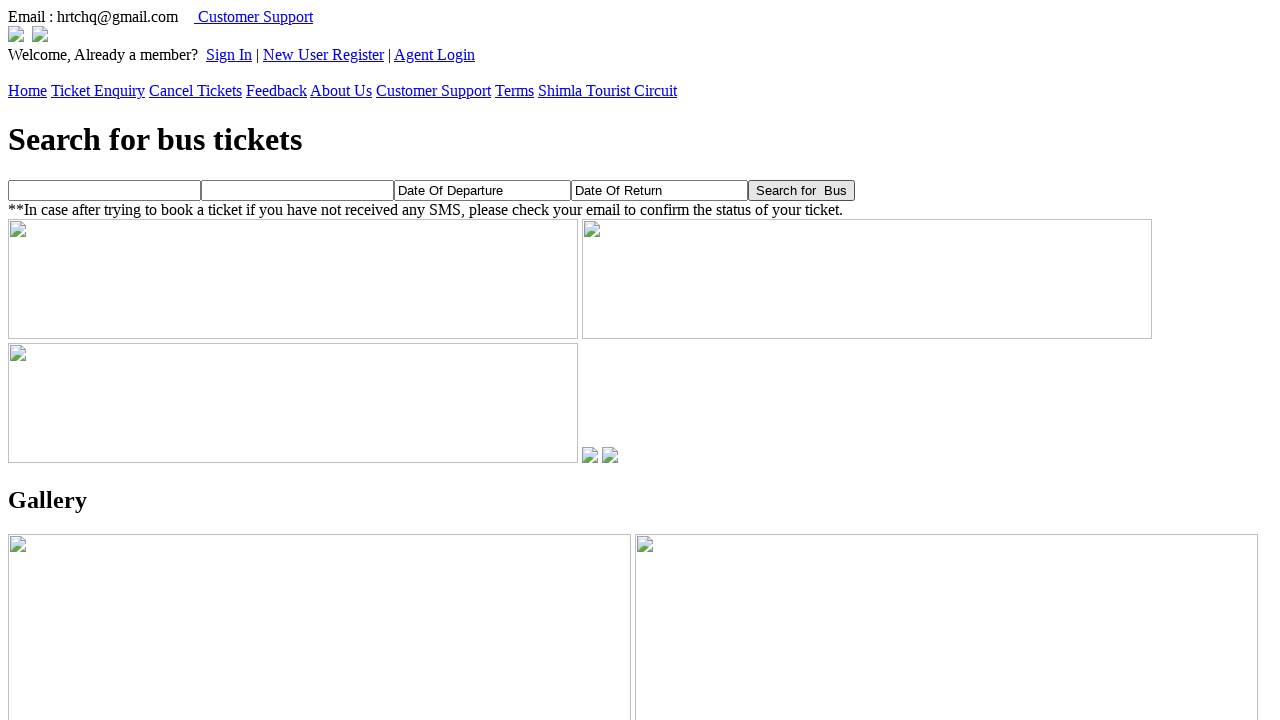

Clicked search button again to trigger alert dialog at (802, 190) on #searchBtn
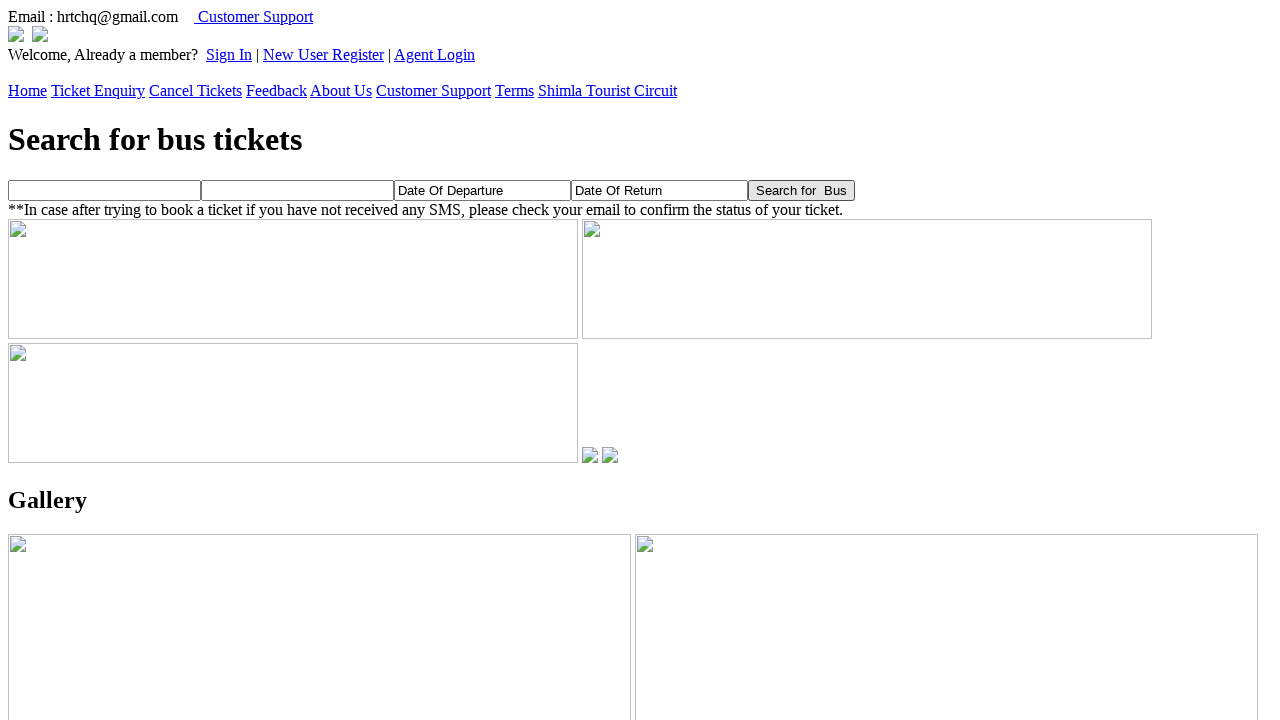

Waited 1 second for UI updates after alert dismissal
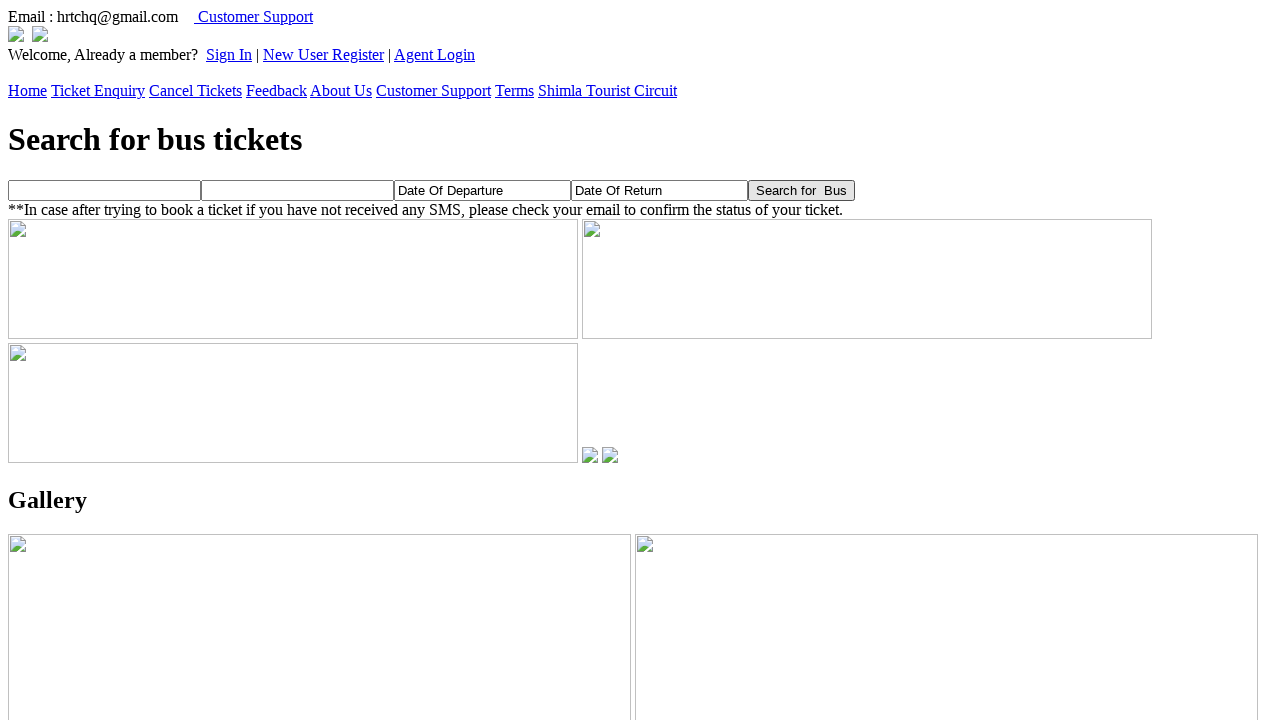

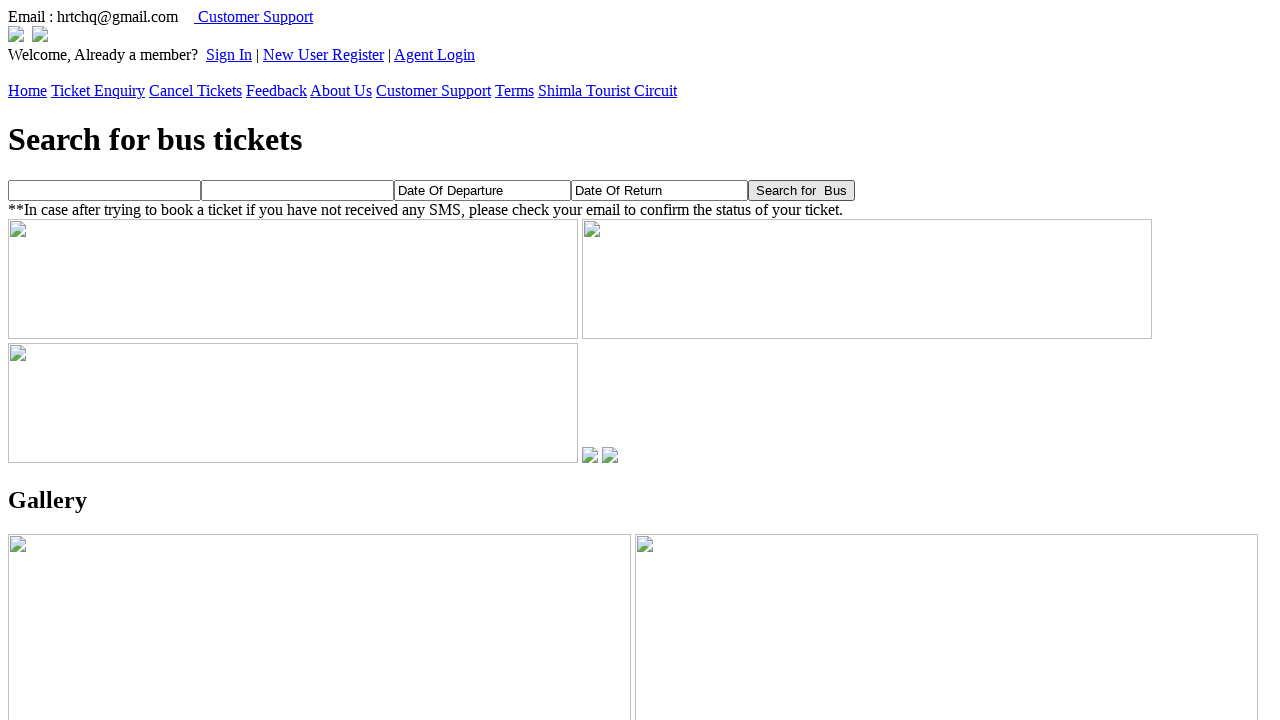